Tests a registration form by filling in personal details including name, email, password, addresses, pincode, and selecting options from multiple dropdown menus for skills, country, and religion.

Starting URL: https://grotechminds.com/registration/

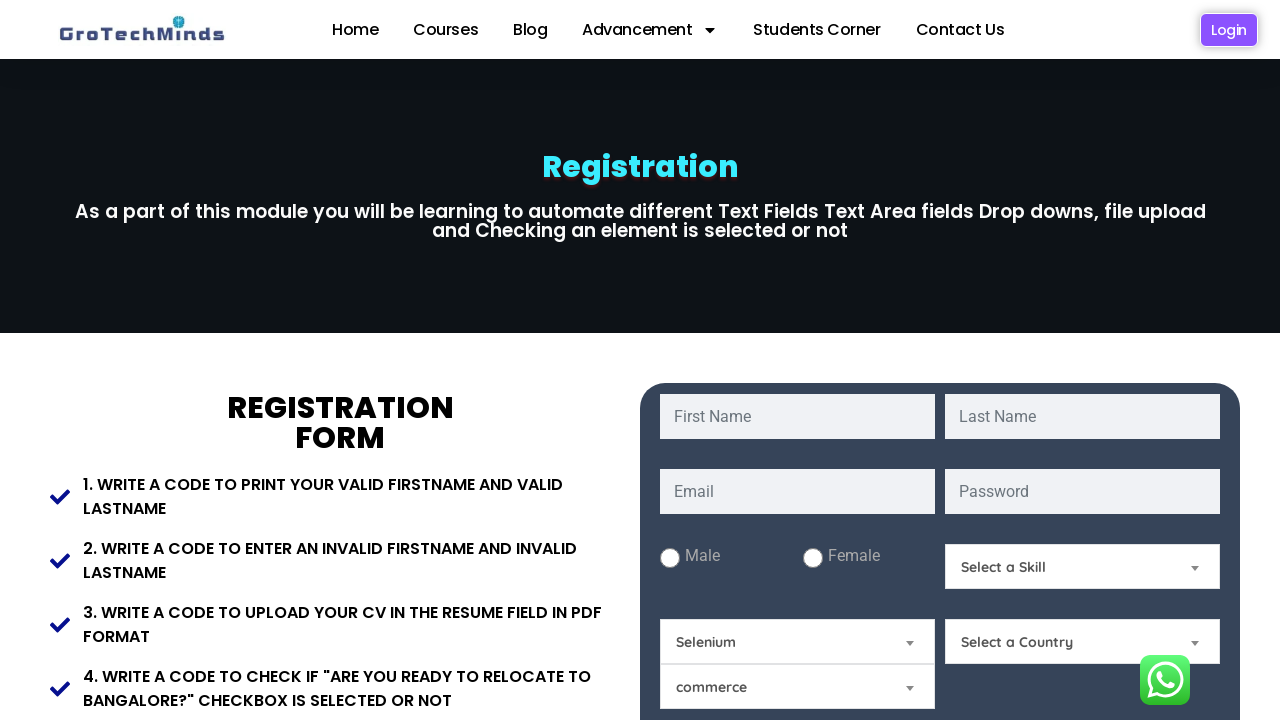

Filled first name field with 'Marcus' on #fname
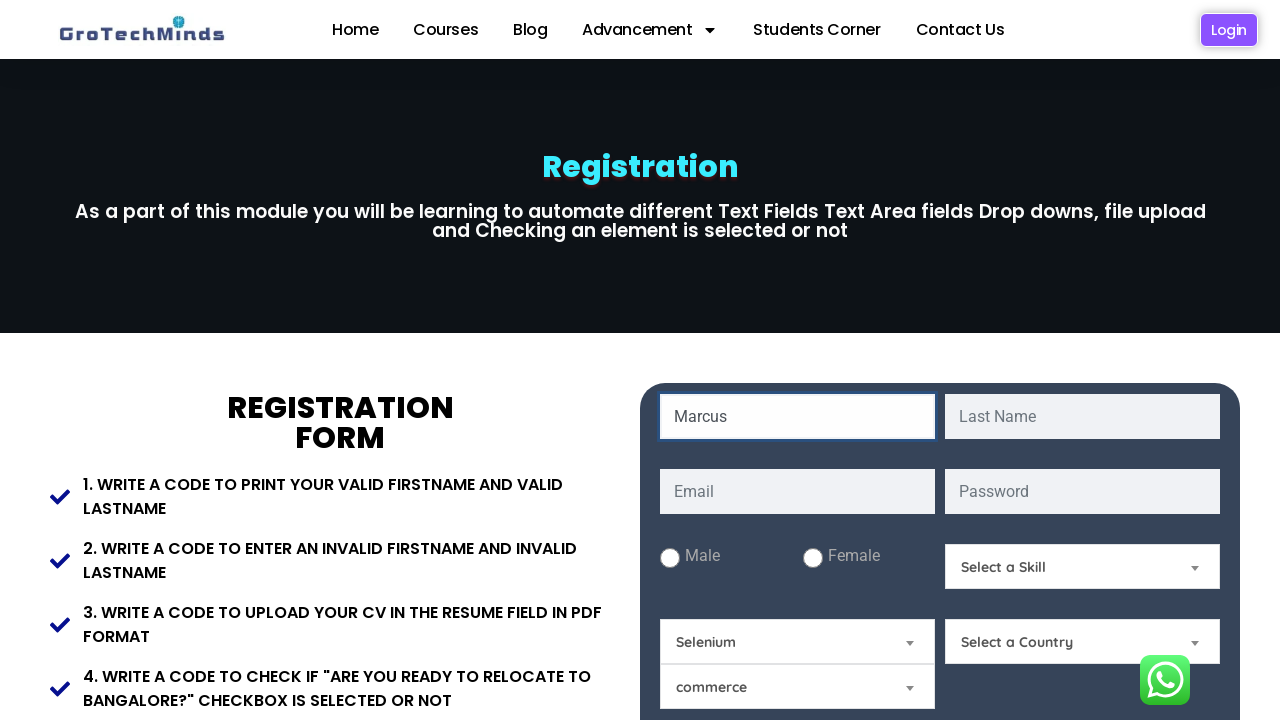

Filled last name field with 'Thompson' on #lname
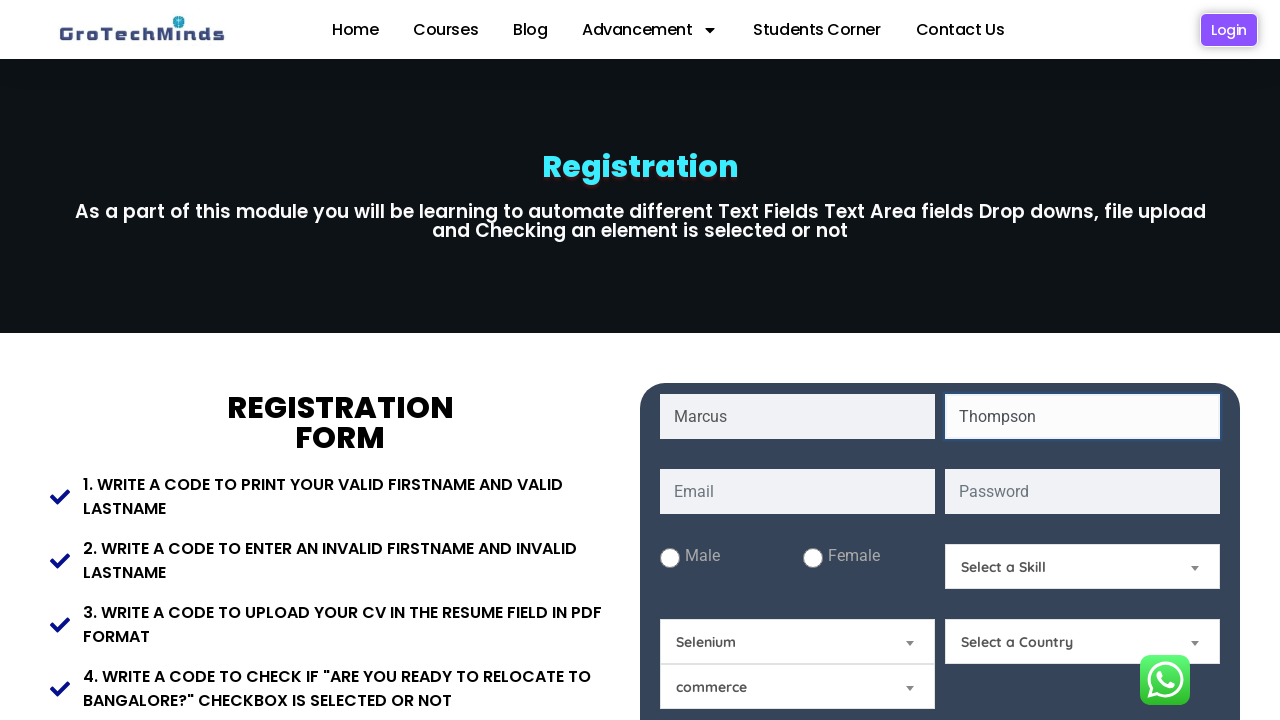

Filled email field with 'marcus.thompson84@example.com' on #email
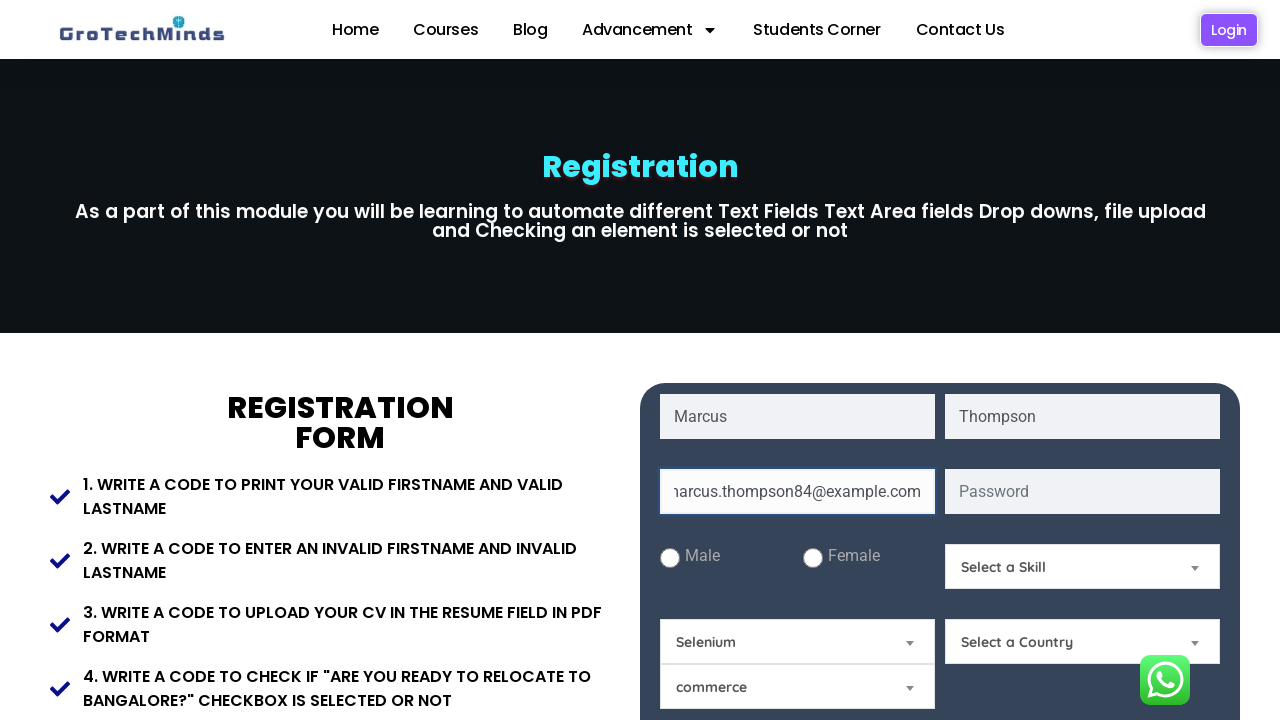

Filled password field with 'SecurePass@2024' on #password
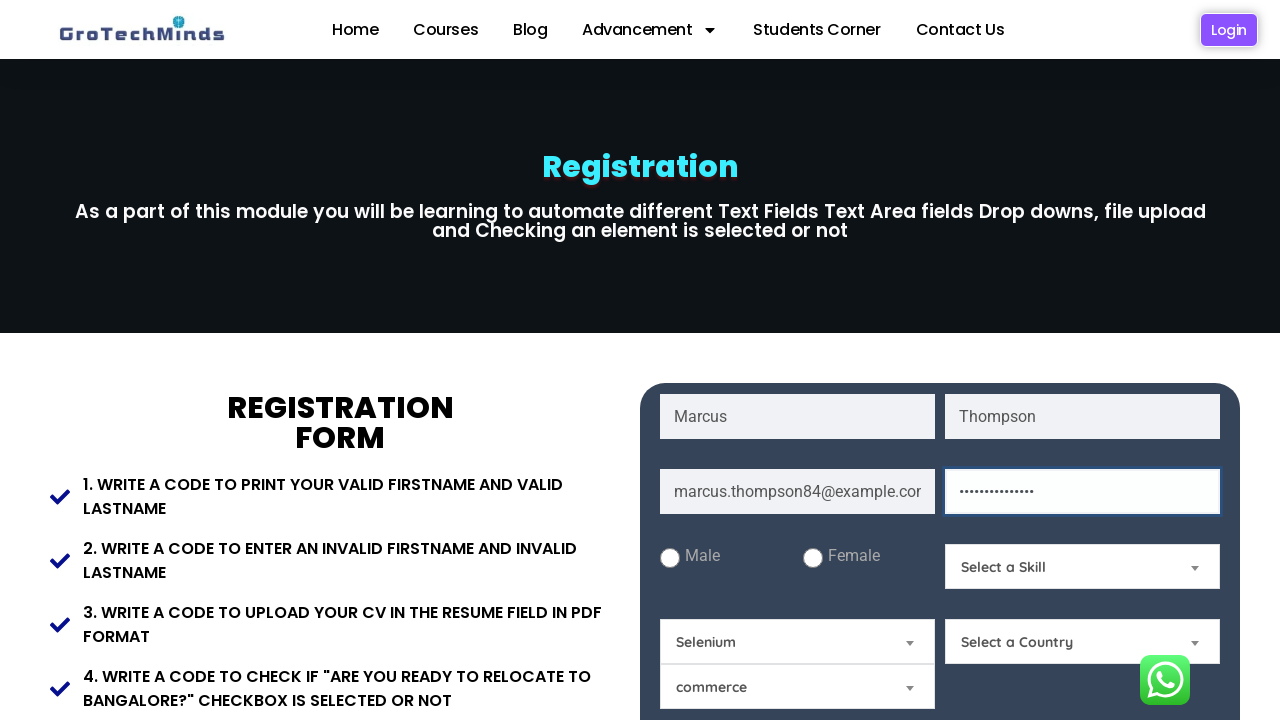

Filled present address field with '123 Oak Avenue, Apartment 5B, Brooklyn, NY 11201' on #Present-Address
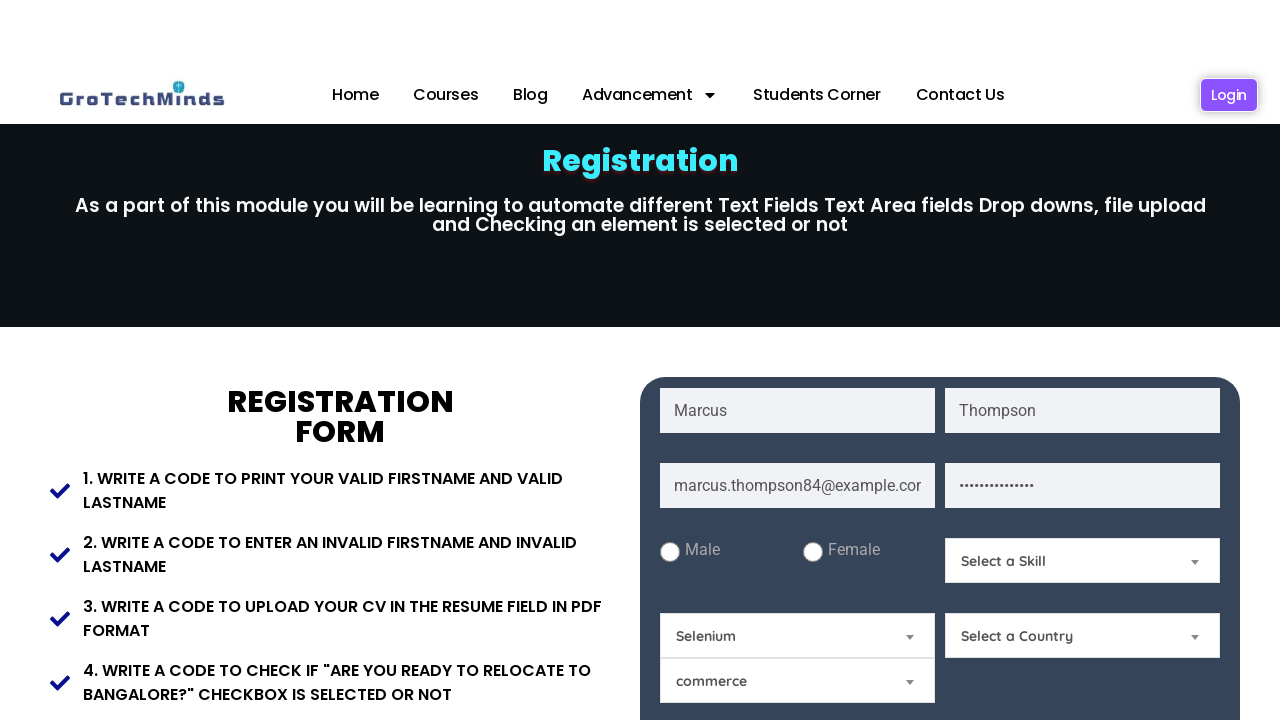

Filled permanent address field with '123 Oak Avenue, Apartment 5B, Brooklyn, NY 11201' on #Permanent-Address
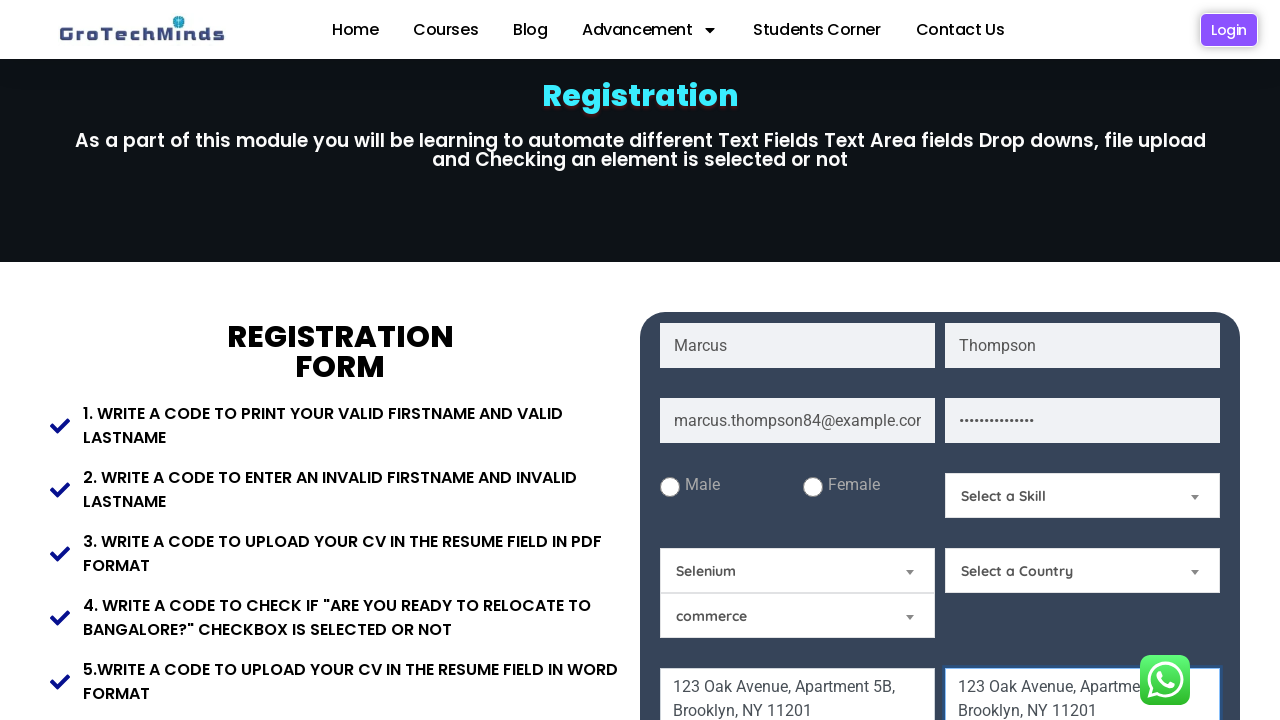

Filled pincode field with '11201' on #Pincode
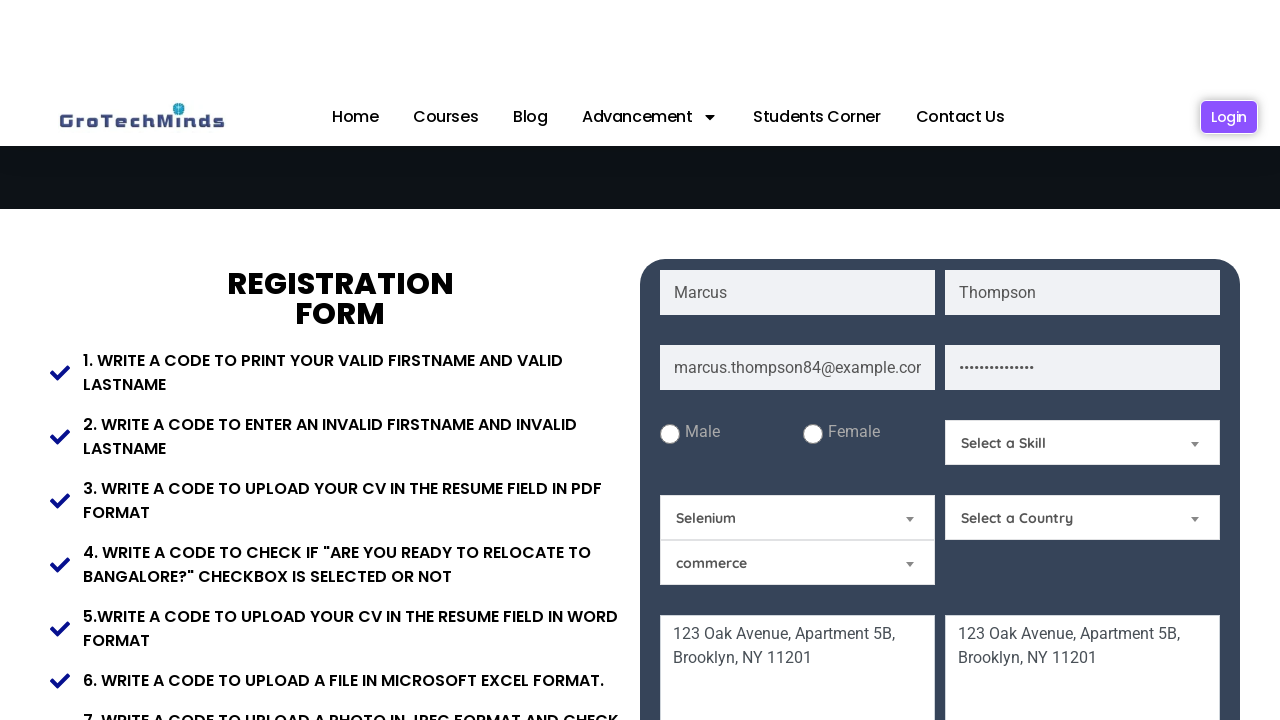

Selected 'Technical Skills' from Skills dropdown on #Skills
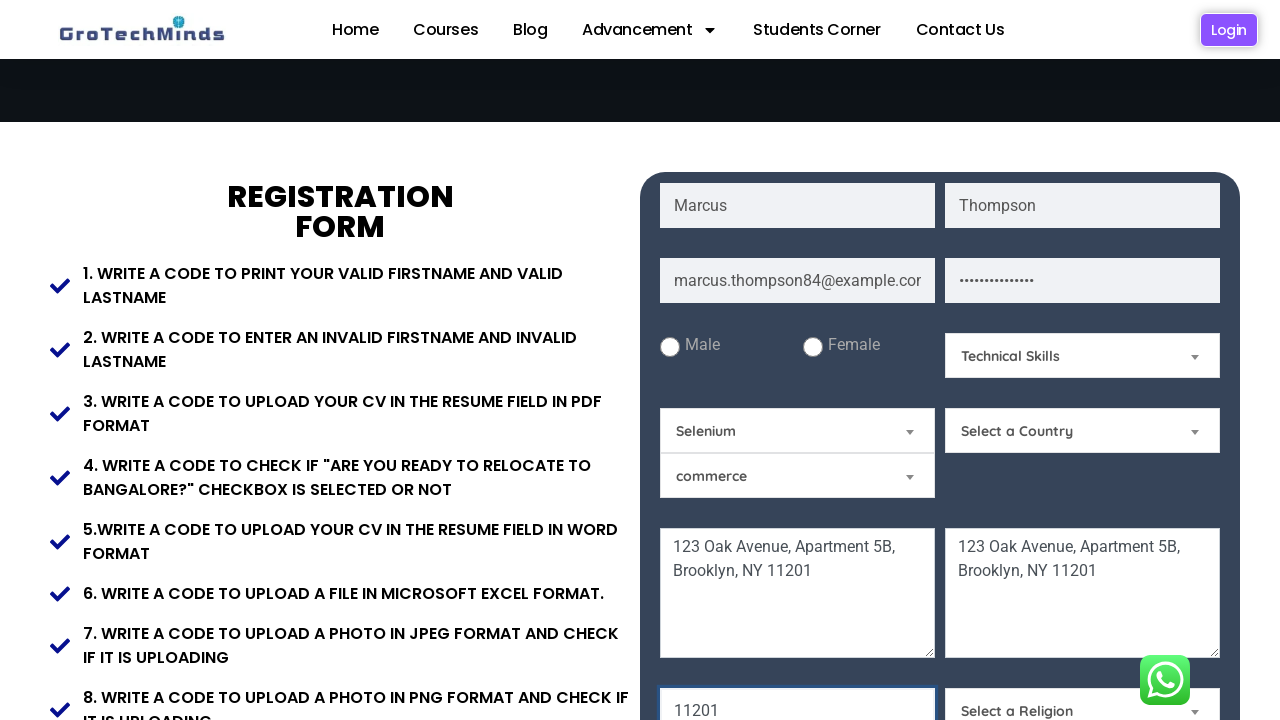

Selected 'Core Java' from Technical Skills dropdown on #technicalskills
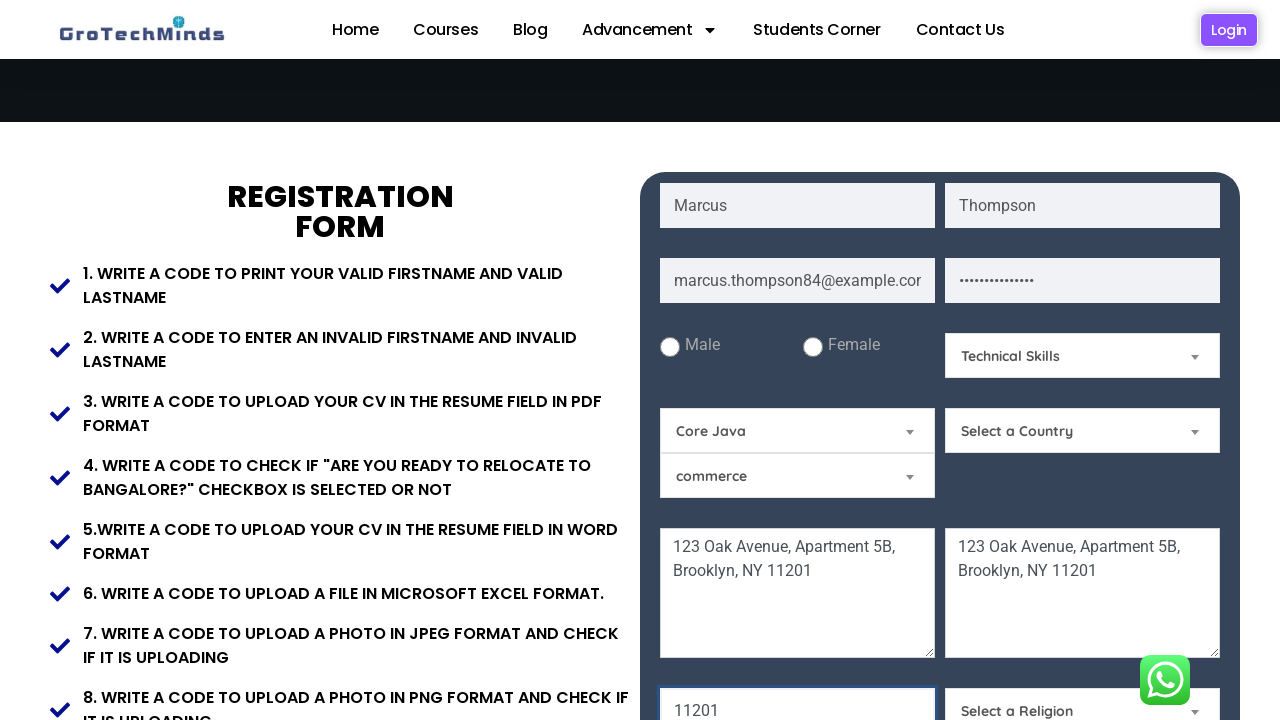

Selected country dropdown option at index 8 on #Country
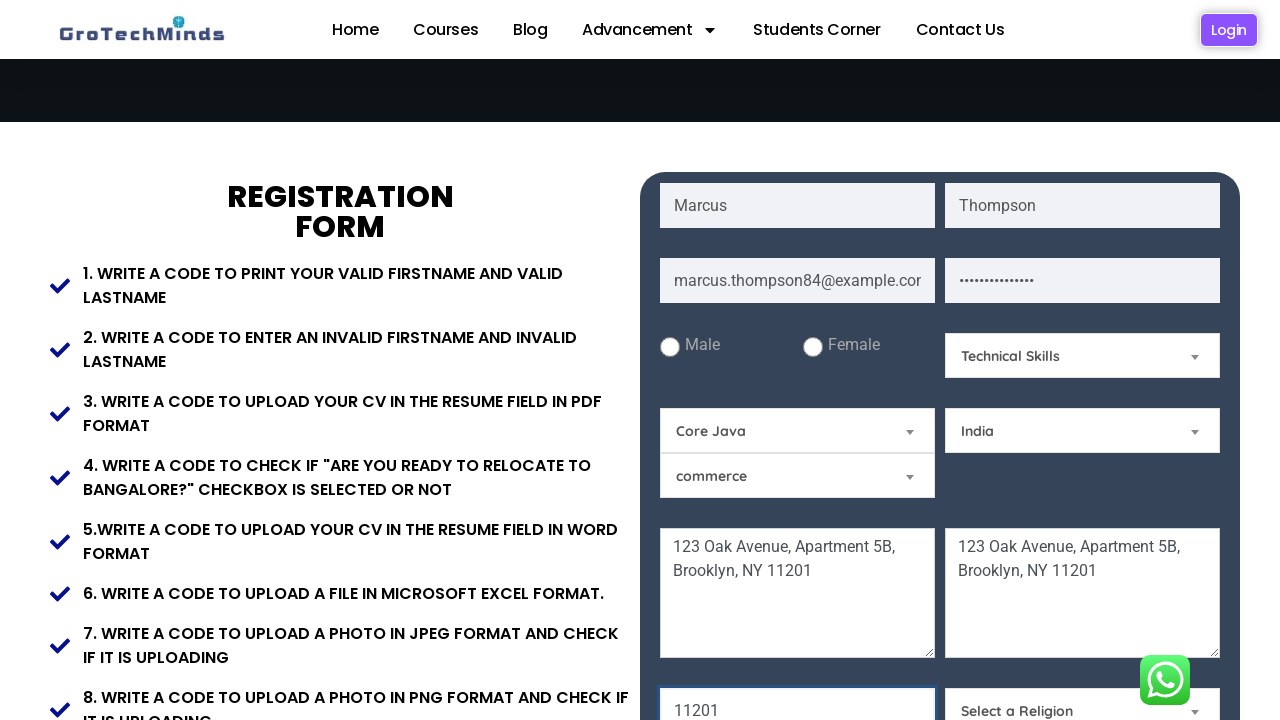

Selected 'Hindu' from Religion dropdown on #Relegion
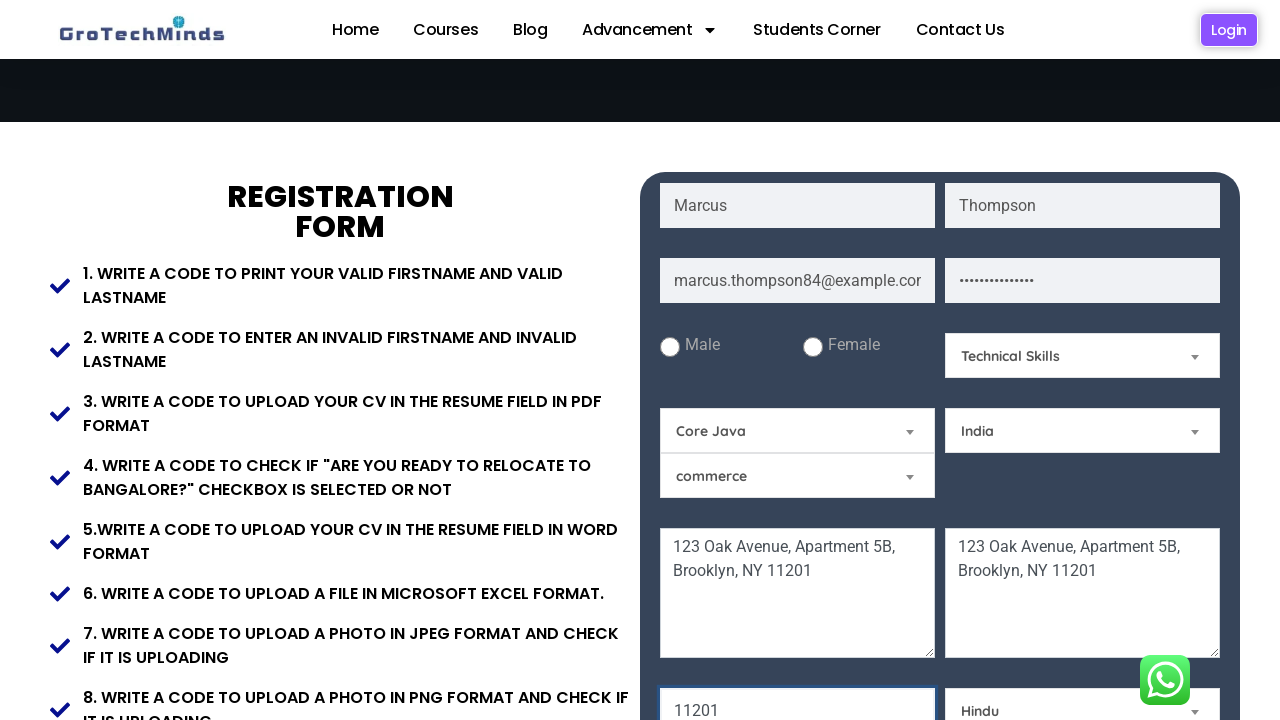

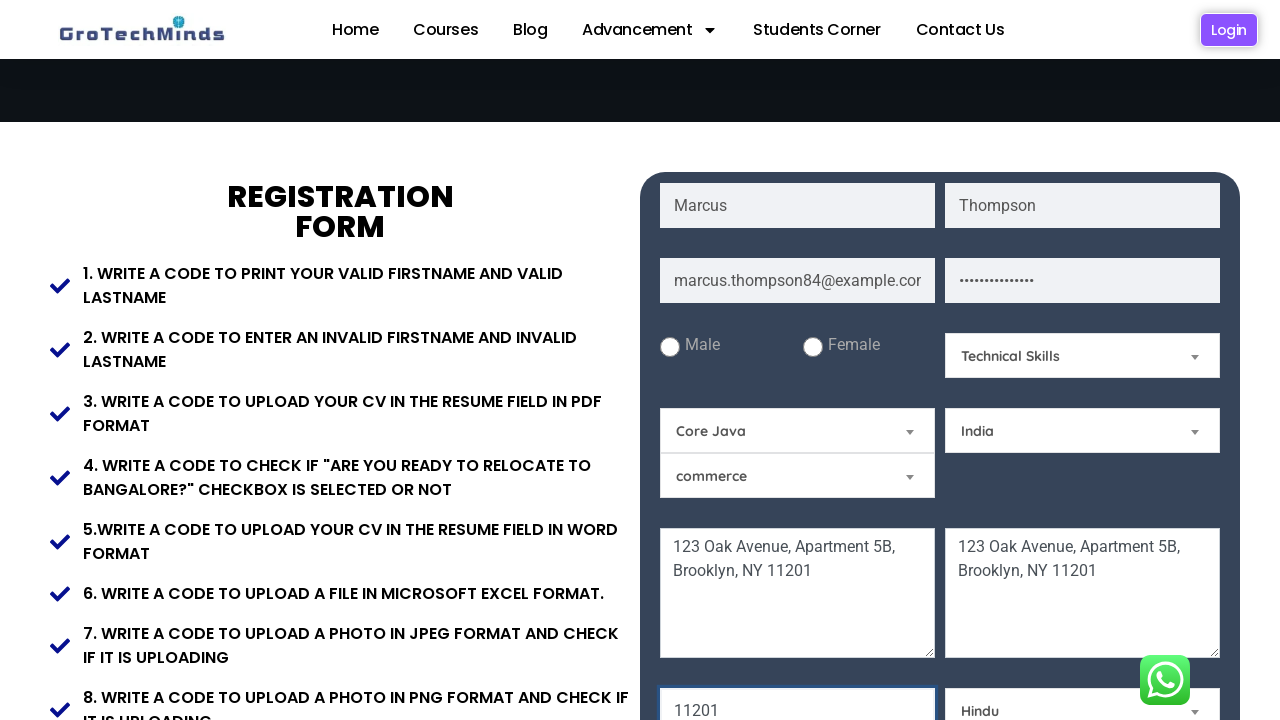